Tests dropdown selection functionality by navigating to the dropdown page and selecting an option

Starting URL: https://the-internet.herokuapp.com/

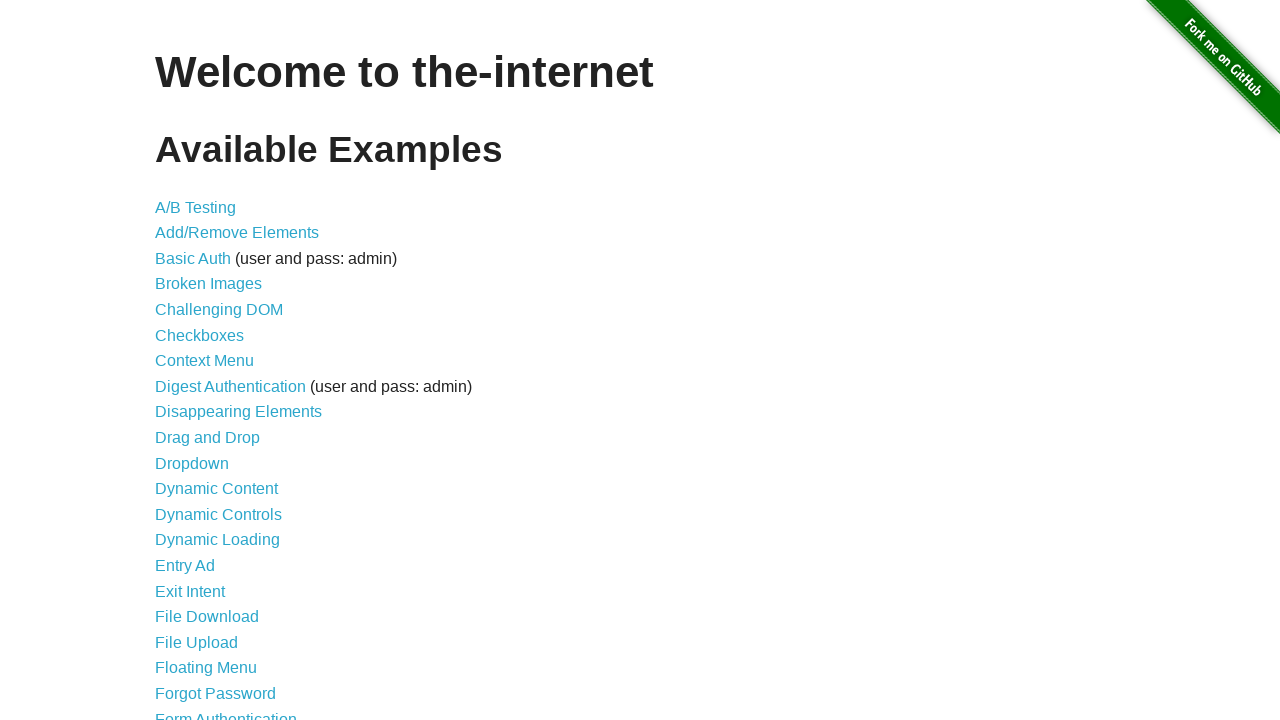

Clicked on dropdown page link in navigation menu at (192, 463) on #content > ul > li:nth-child(11) > a
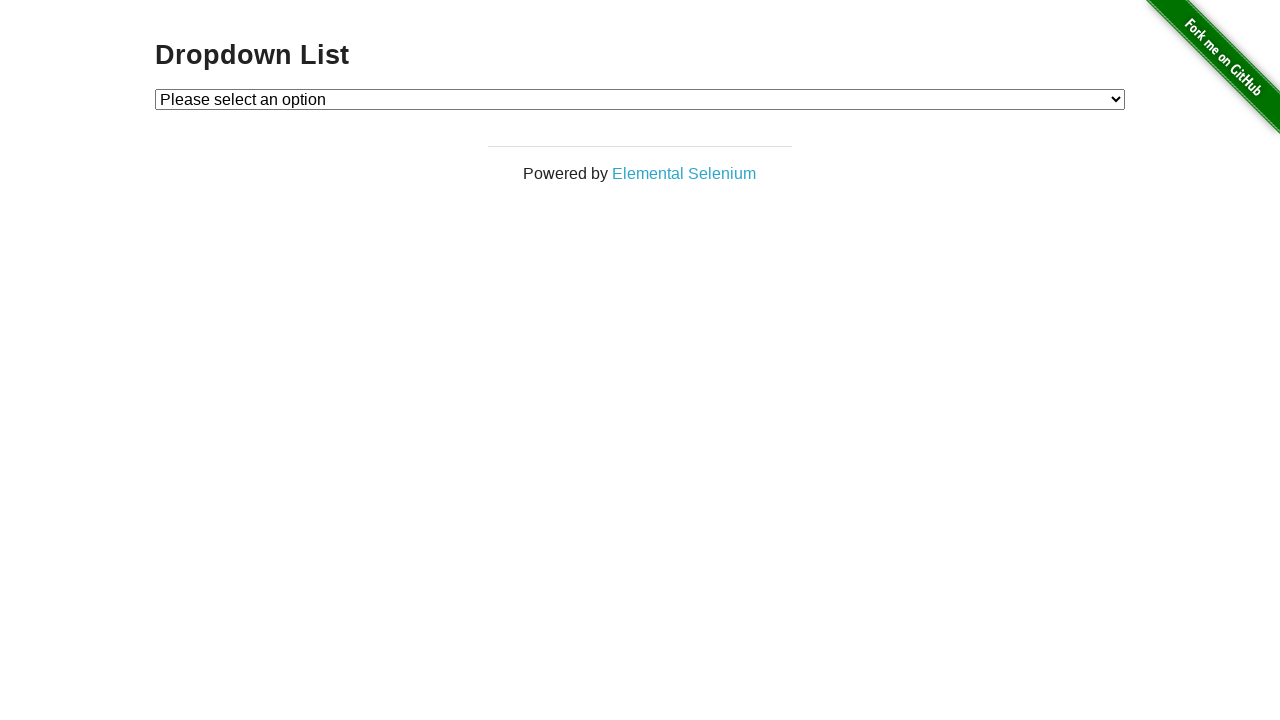

Dropdown element loaded and became visible
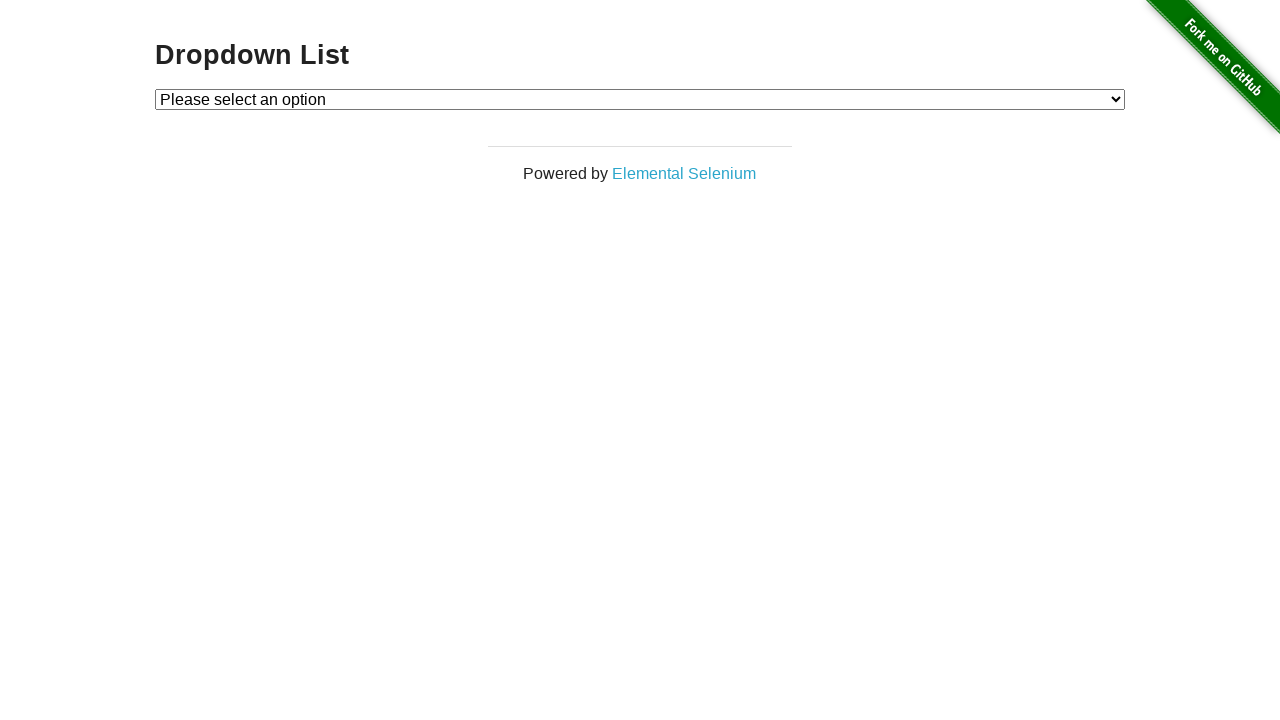

Selected option with value '2' from dropdown on #dropdown
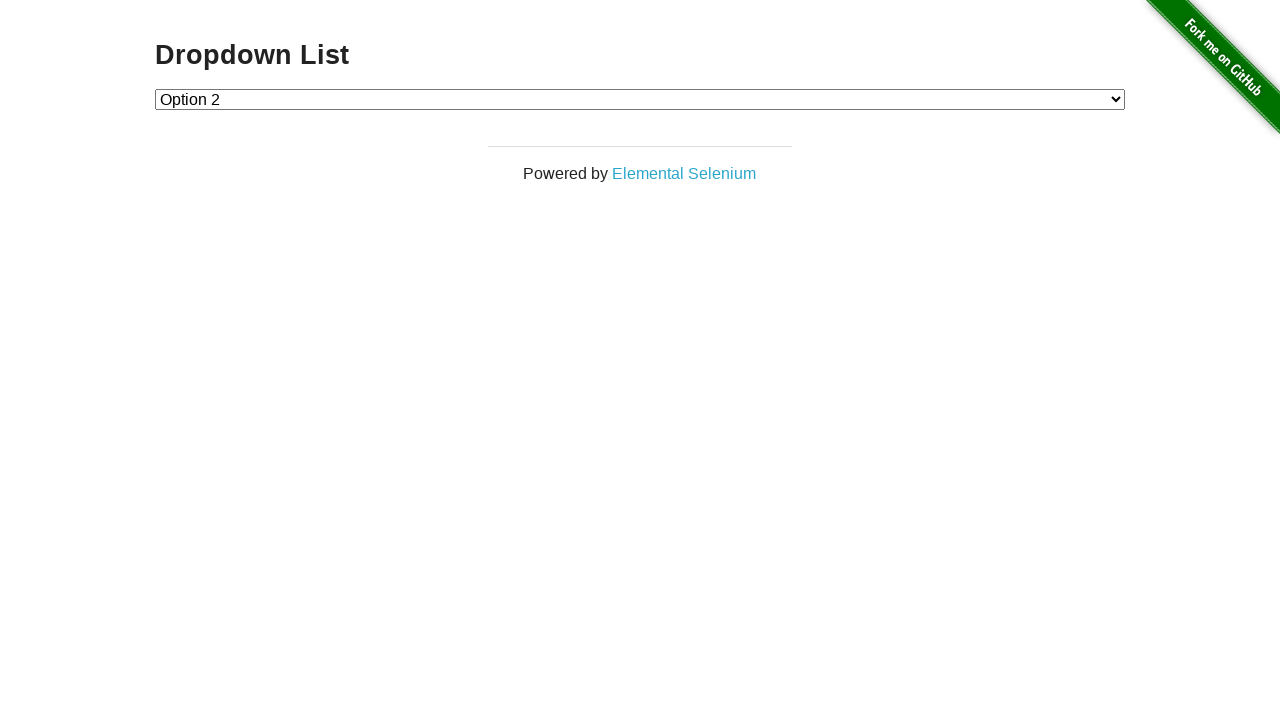

Retrieved selected dropdown value for verification
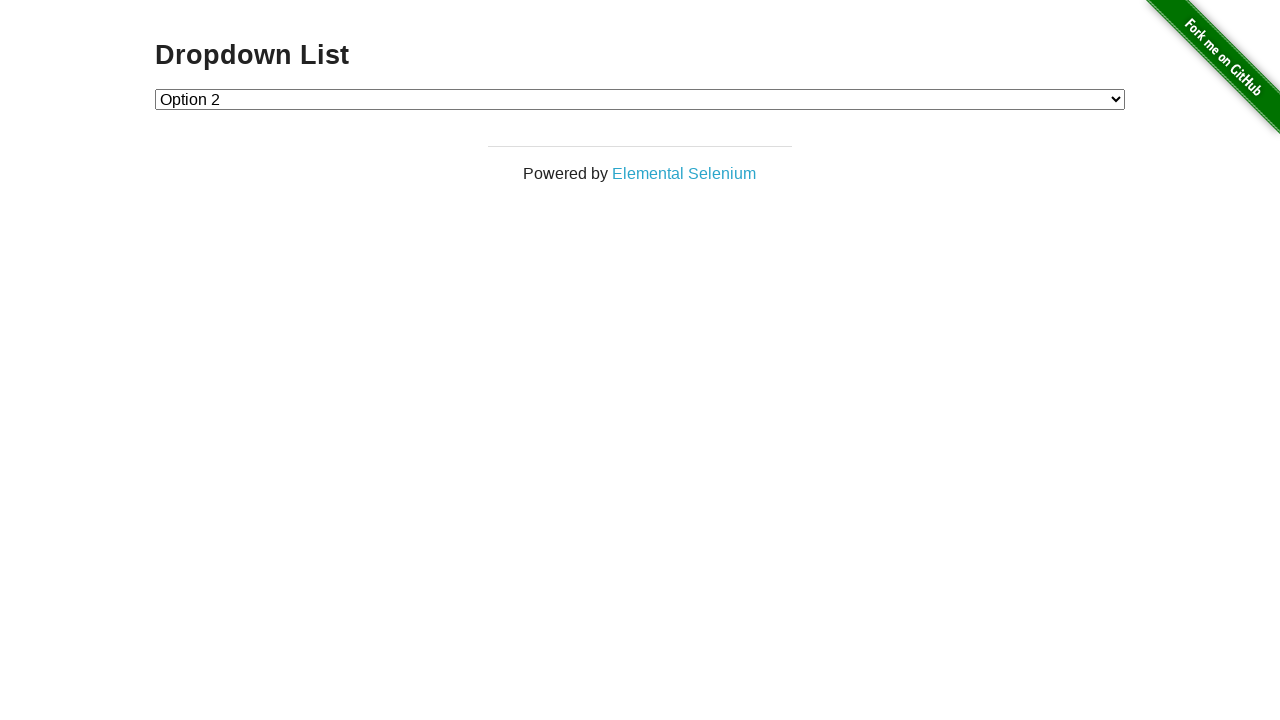

Verified that selected option value equals '2'
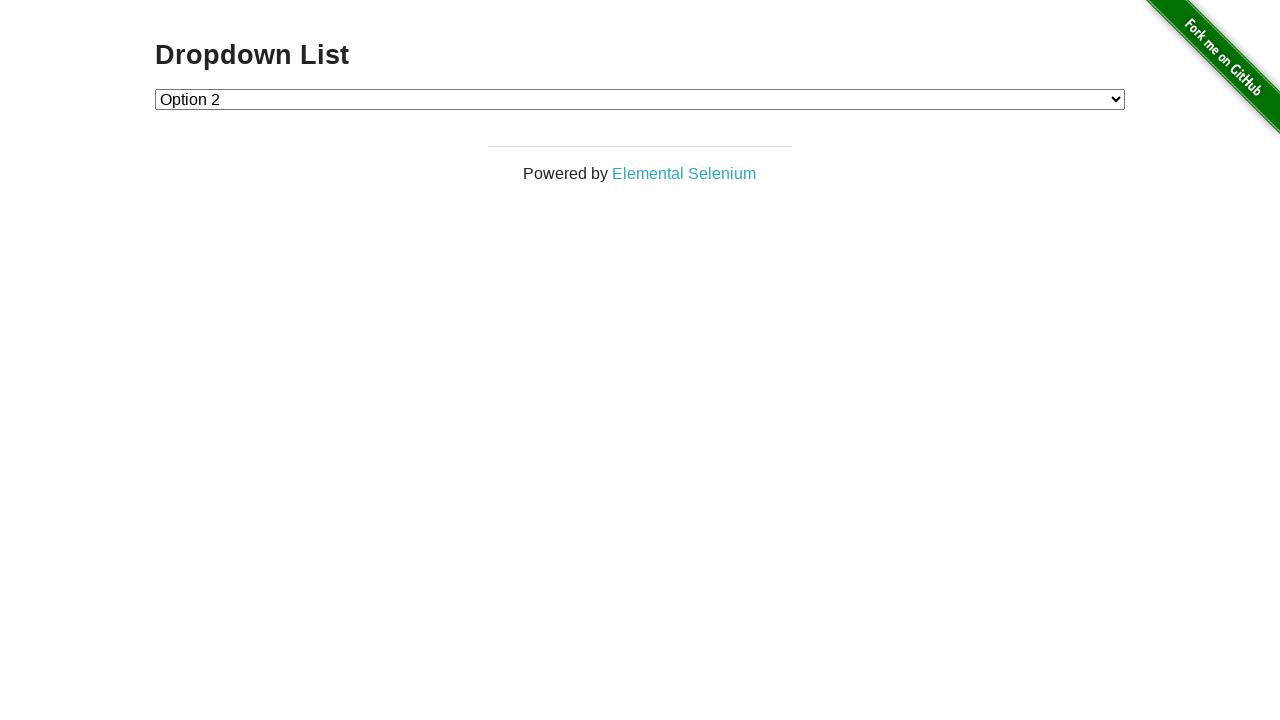

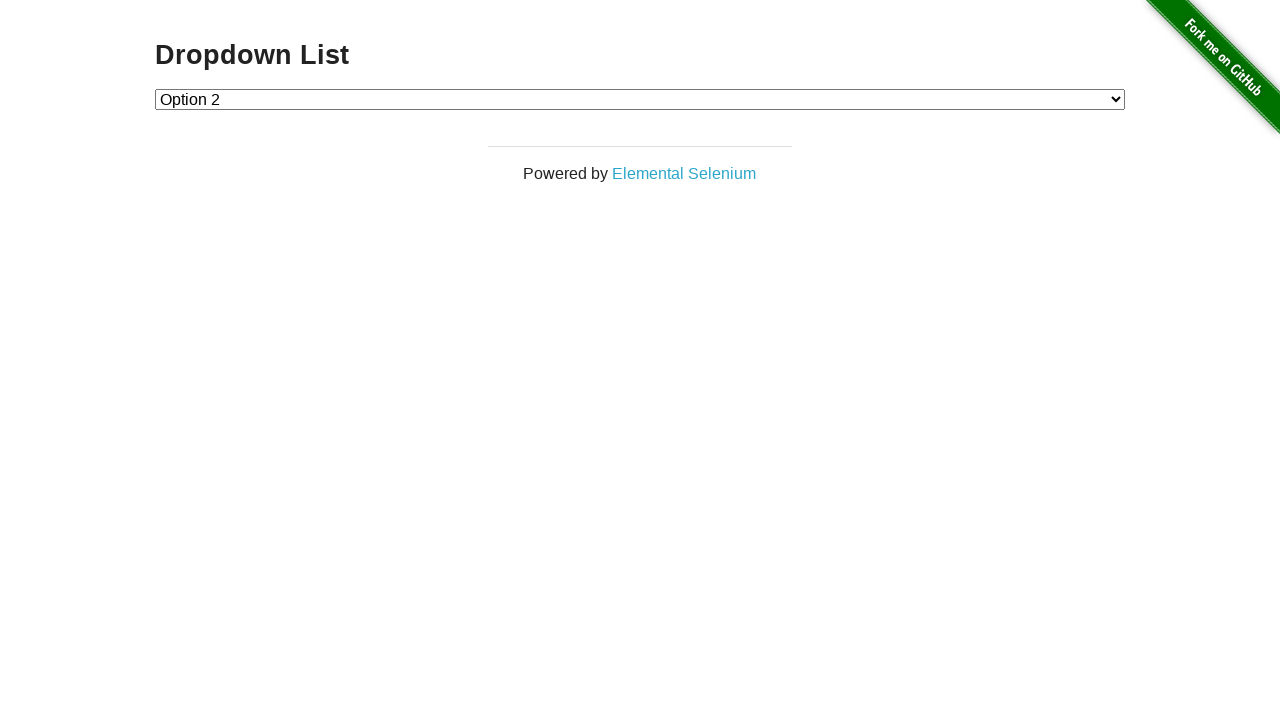